Navigates to Urban Ladder website, scrolls to the bottom of the page, and verifies the presence of social media links for Pinterest, LinkedIn, and YouTube

Starting URL: https://www.urbanladder.com

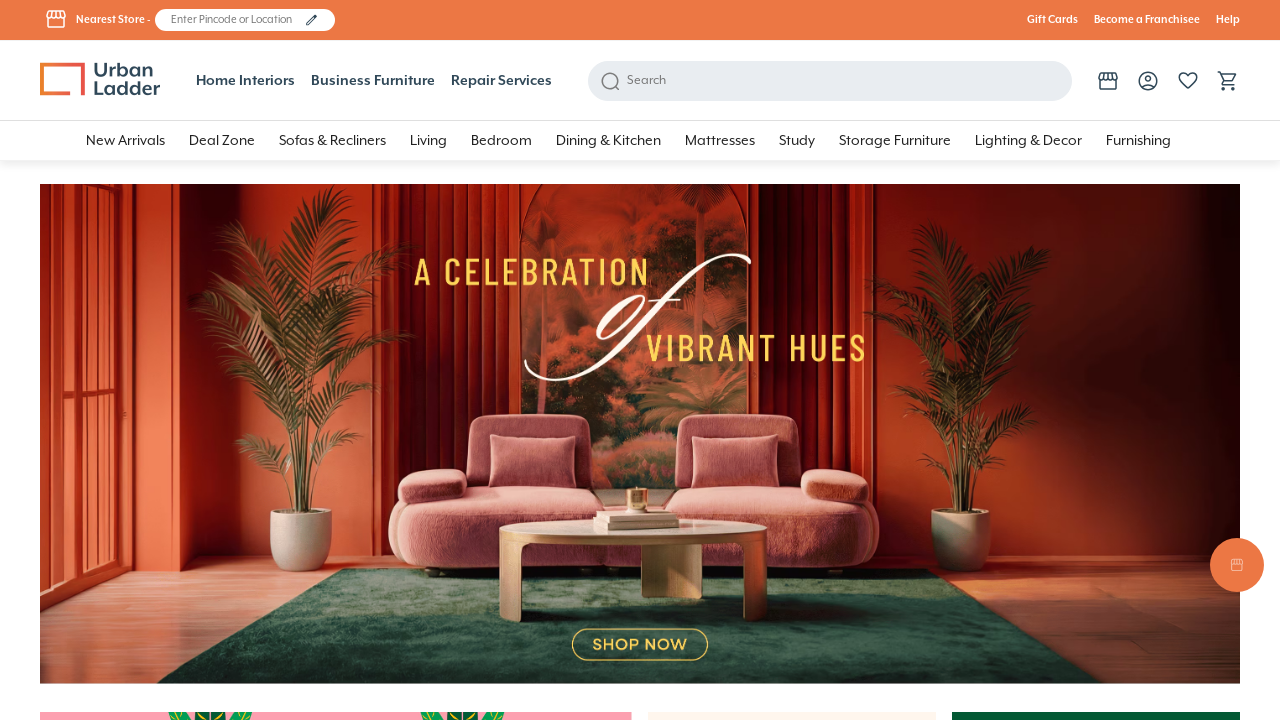

Scrolled to bottom of page to load all footer links
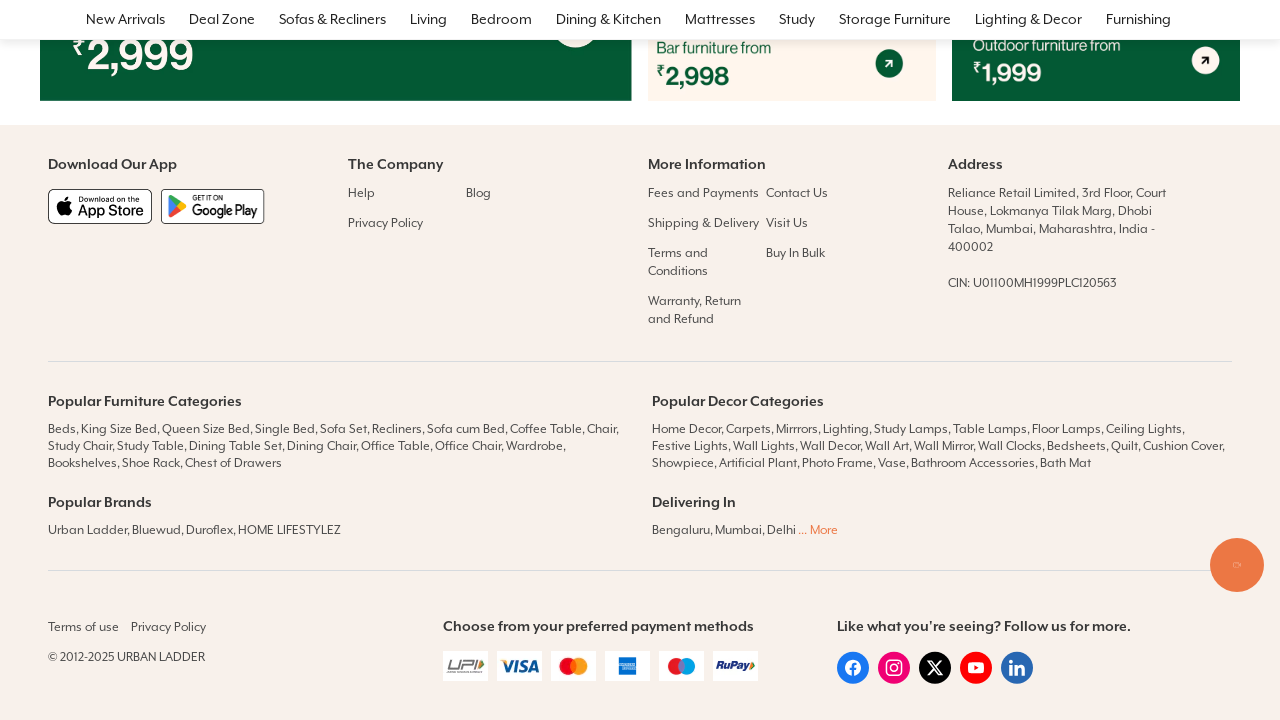

Waited 2 seconds for page to load completely after scrolling
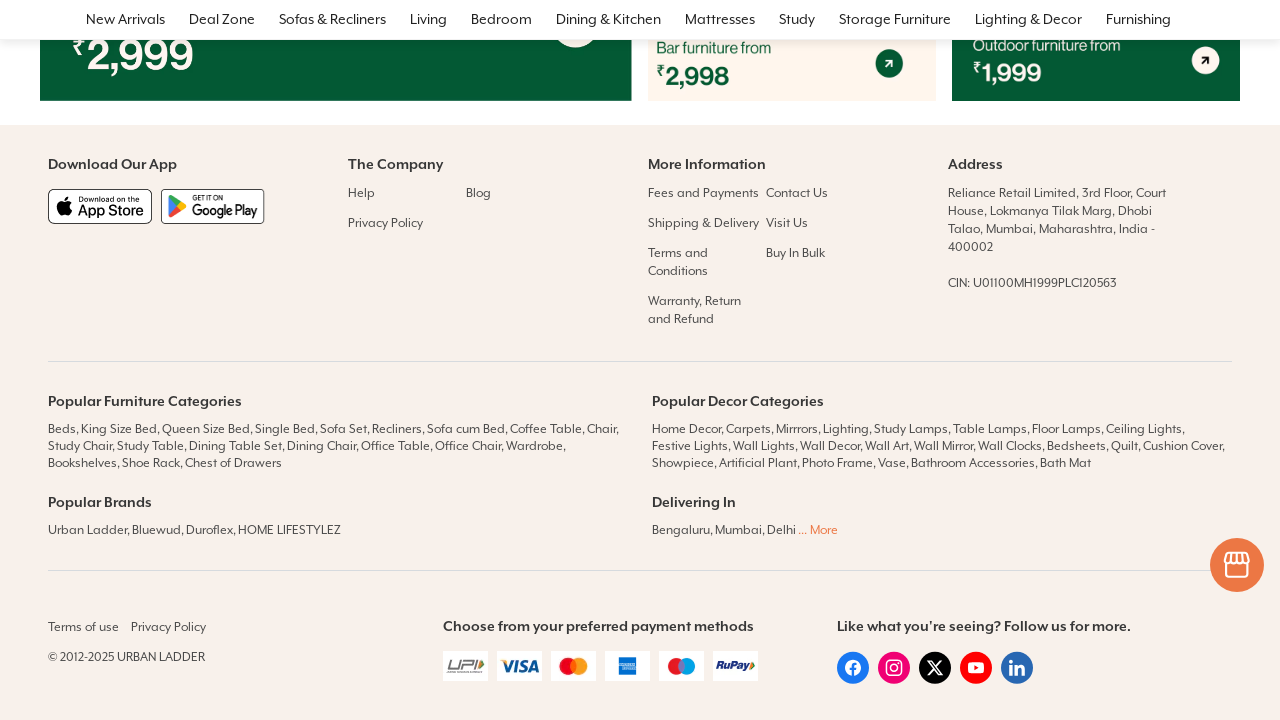

Retrieved all anchor elements from the page
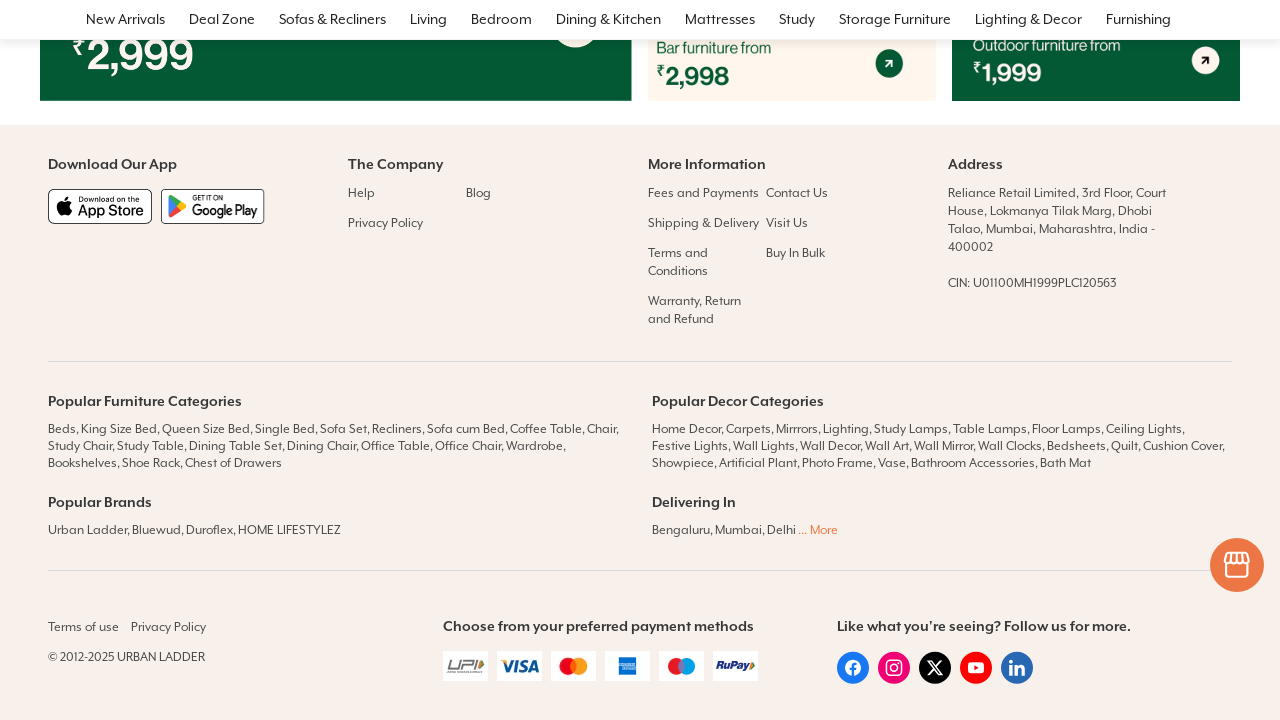

pinterest.com link not found on page
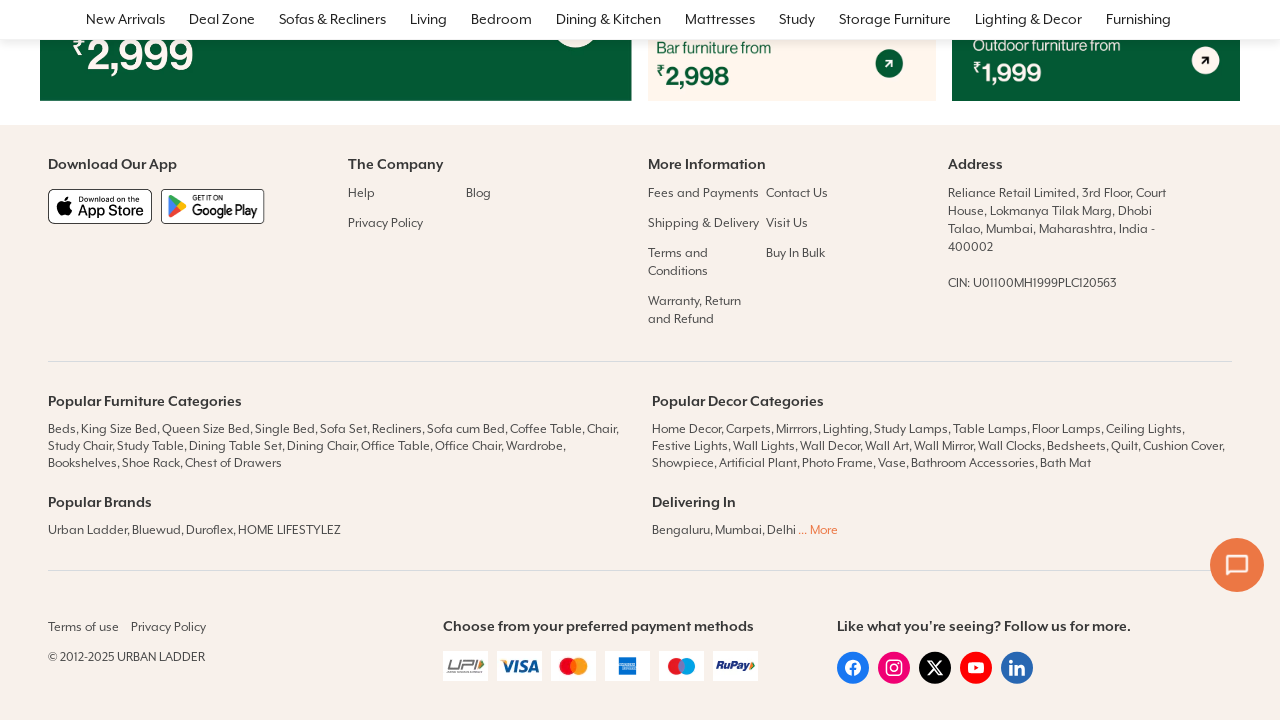

Found linkedin.com link: https://www.linkedin.com/company/urban-ladder/
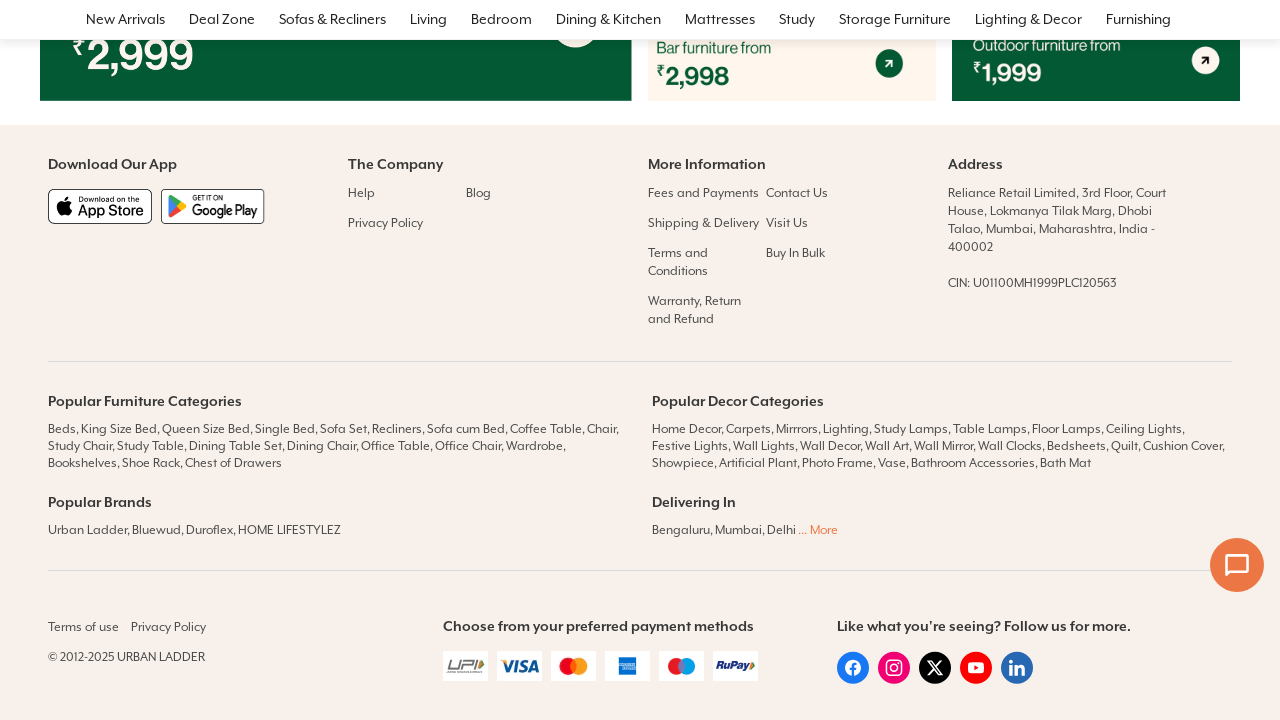

Verified linkedin.com URL does NOT contain 'UrbanLadder'
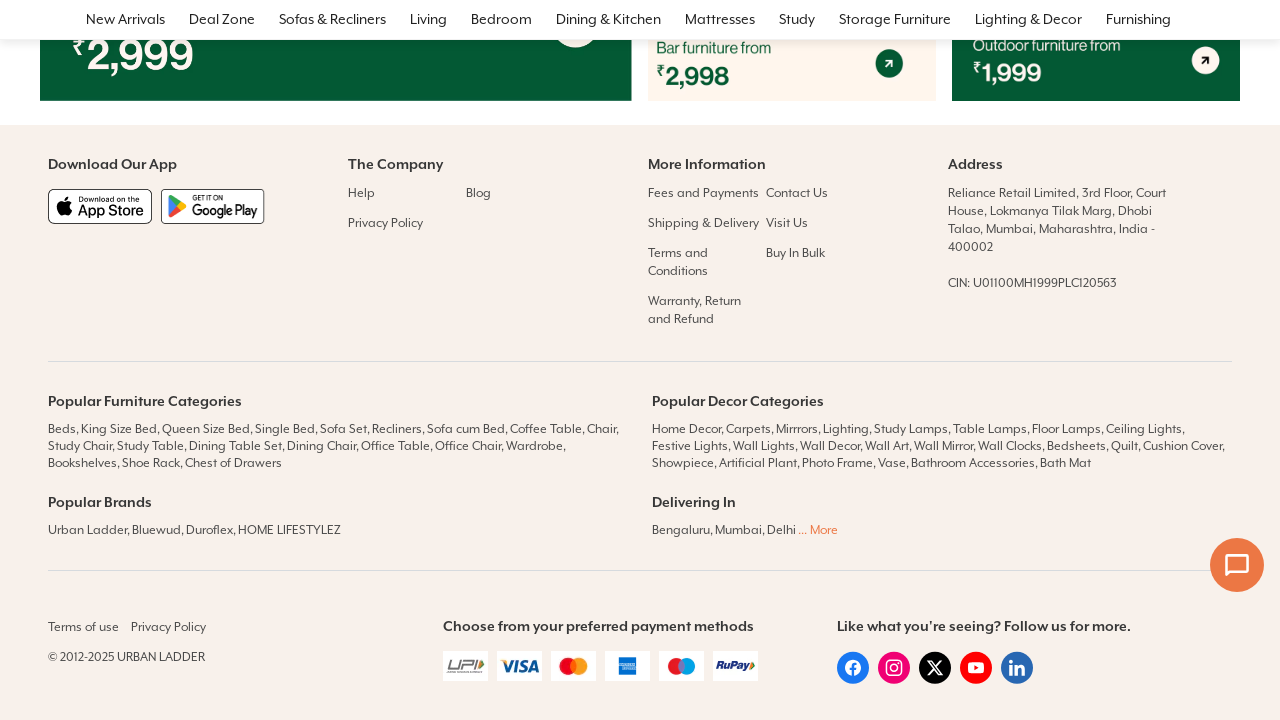

Found youtube.com link: https://www.youtube.com/user/urbanladder
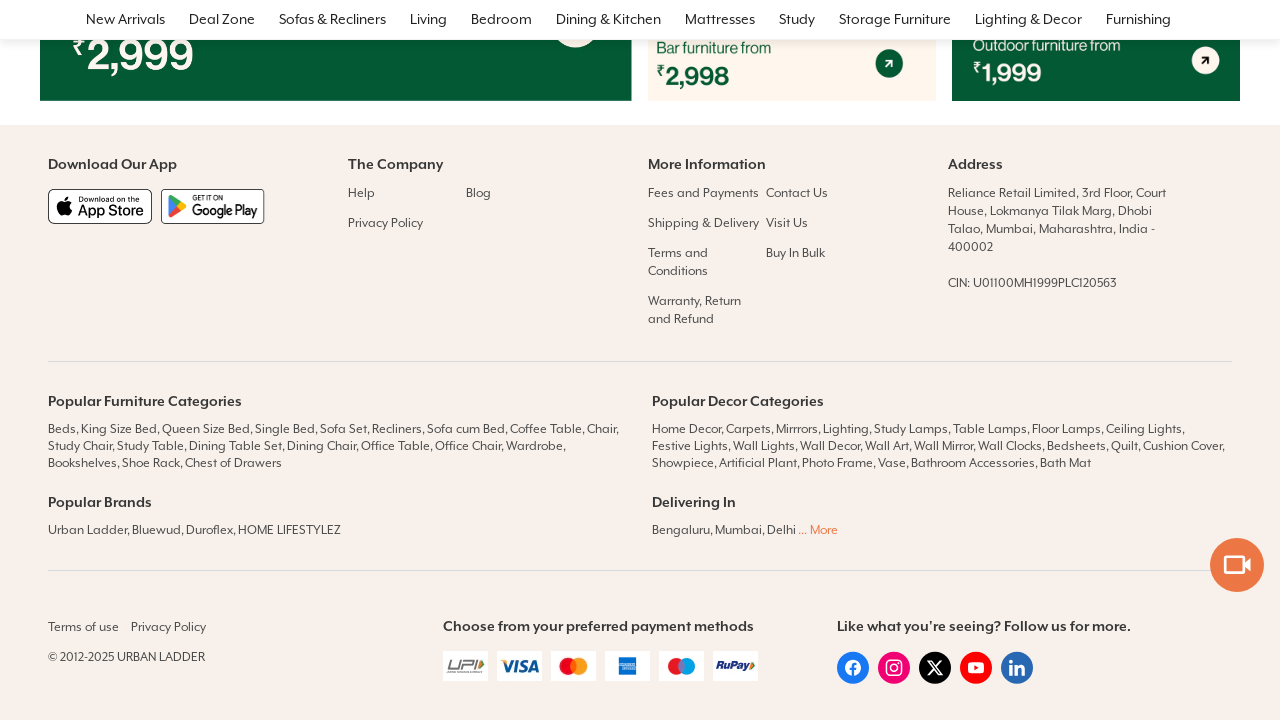

Verified youtube.com URL contains 'UrbanLadder'
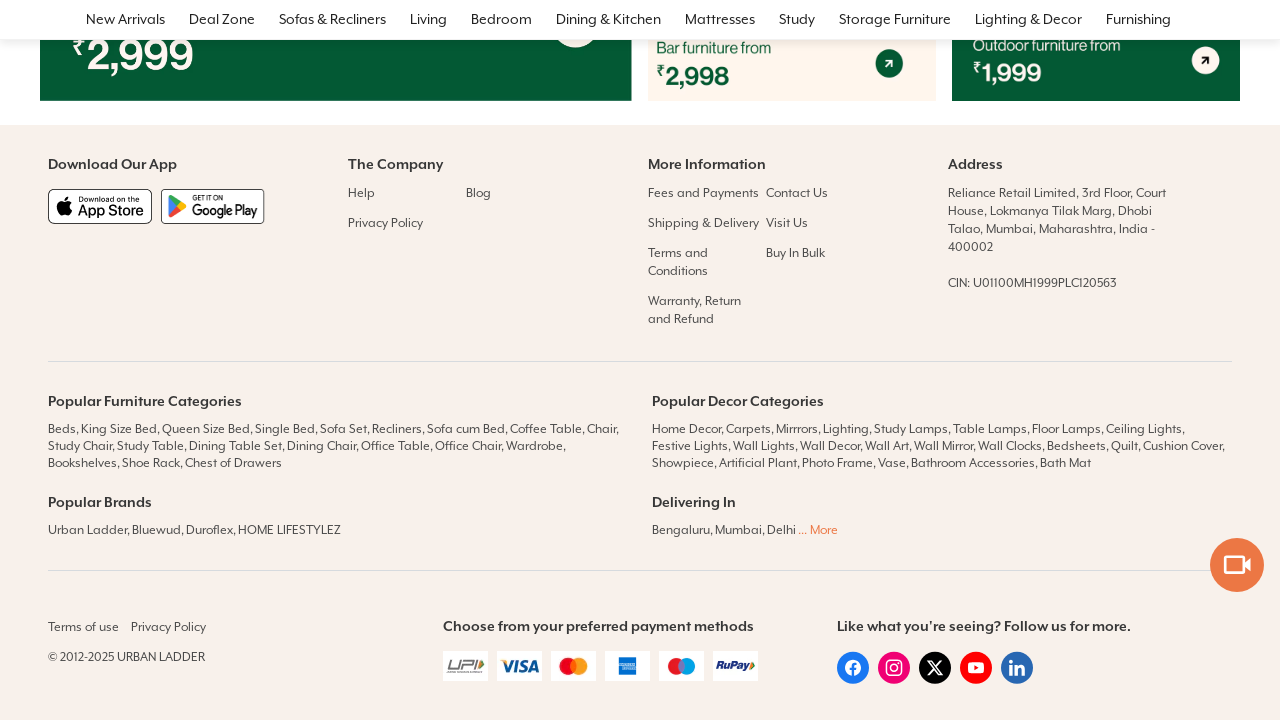

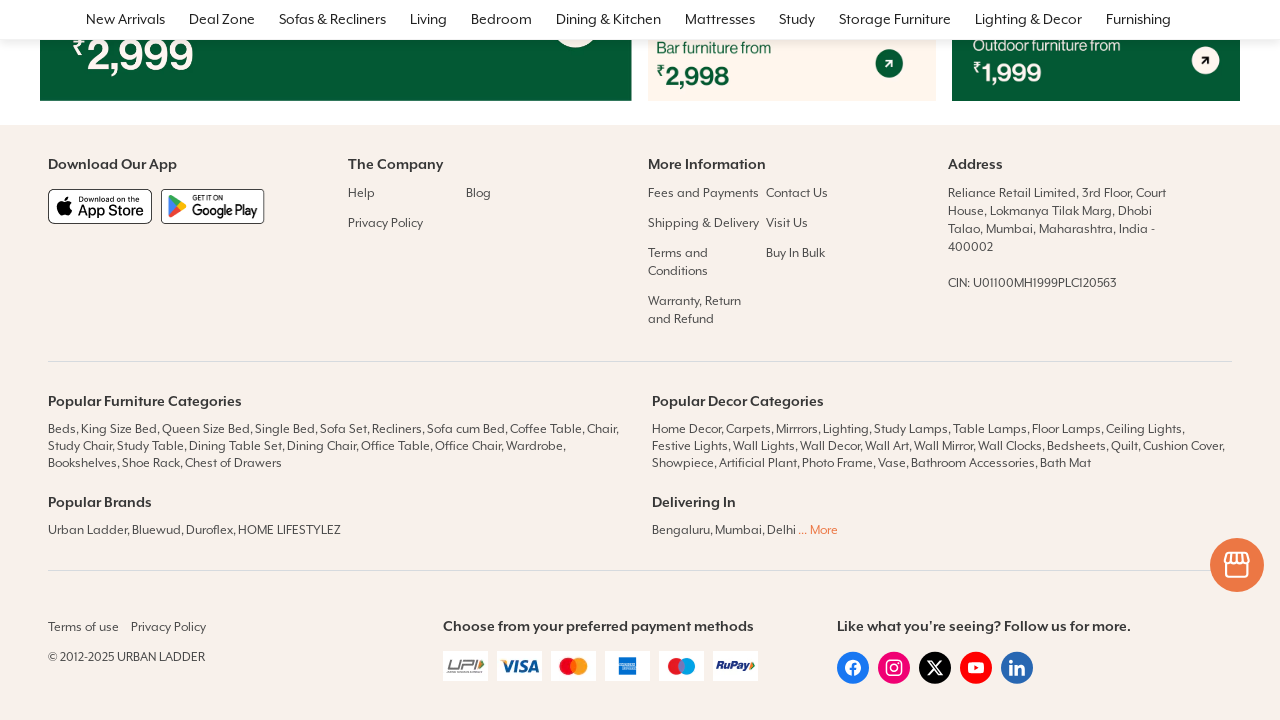